Tests clicking a dynamic ID button and verifying that a hidden element appears after the click

Starting URL: https://thefreerangetester.github.io/sandbox-automation-testing/

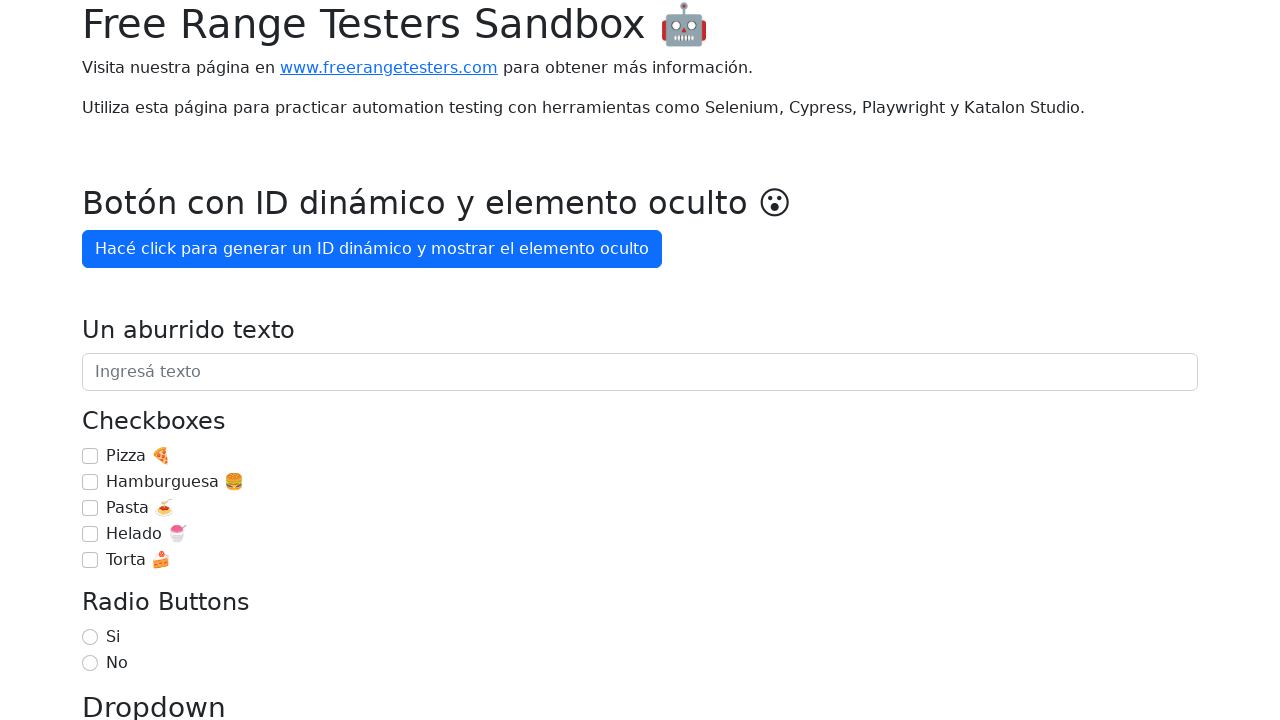

Clicked on dynamic ID button 'Hacé click para generar un ID' at (372, 249) on internal:role=button[name="Hacé click para generar un ID"i]
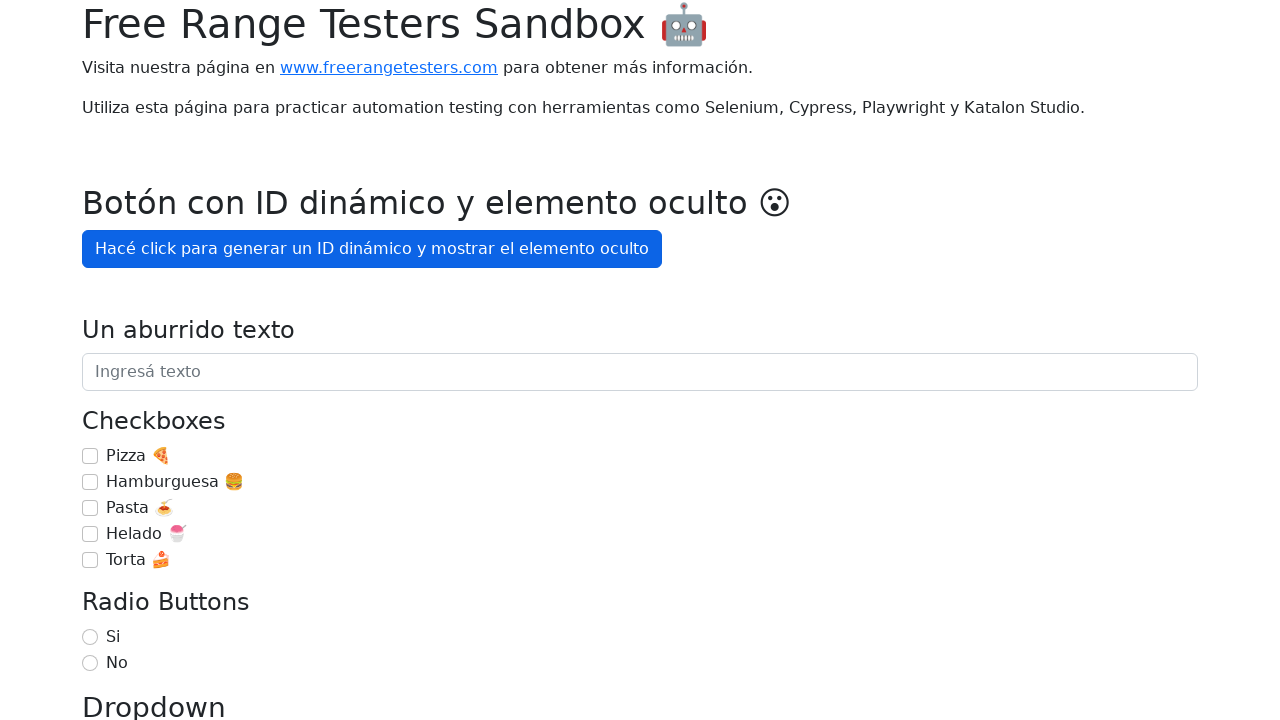

Hidden element 'OMG, aparezco después de 3' appeared after button click
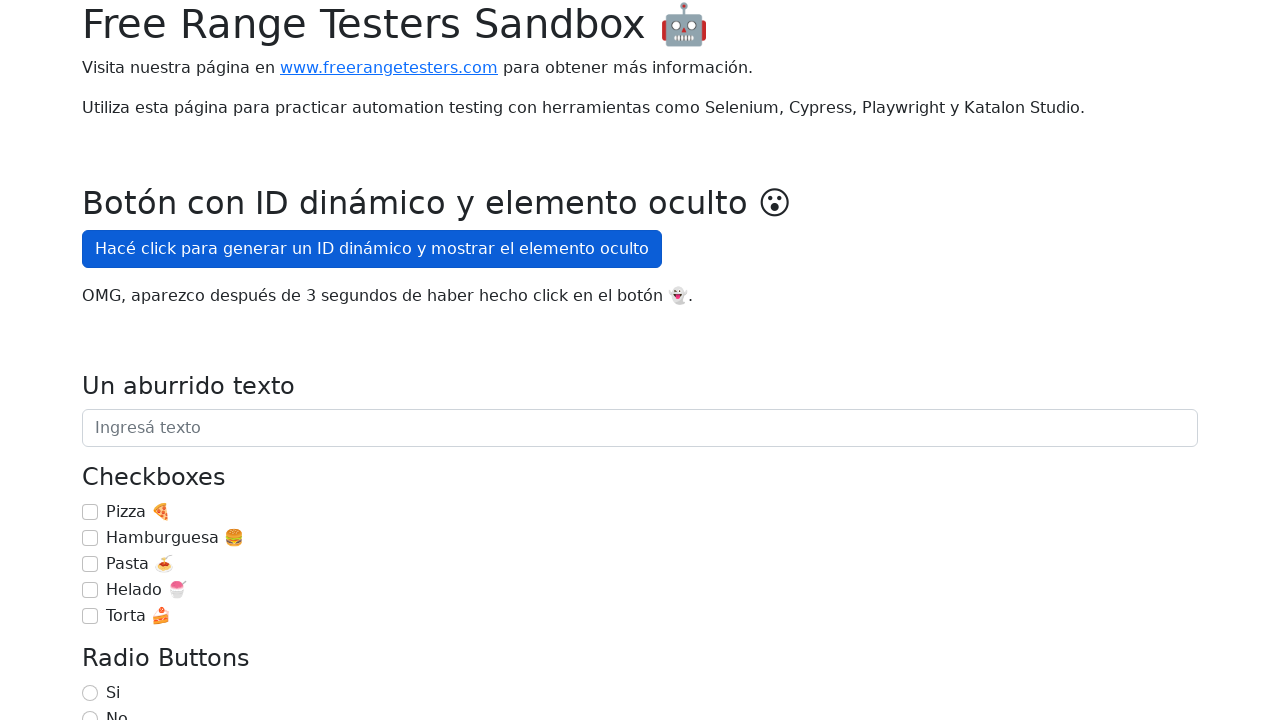

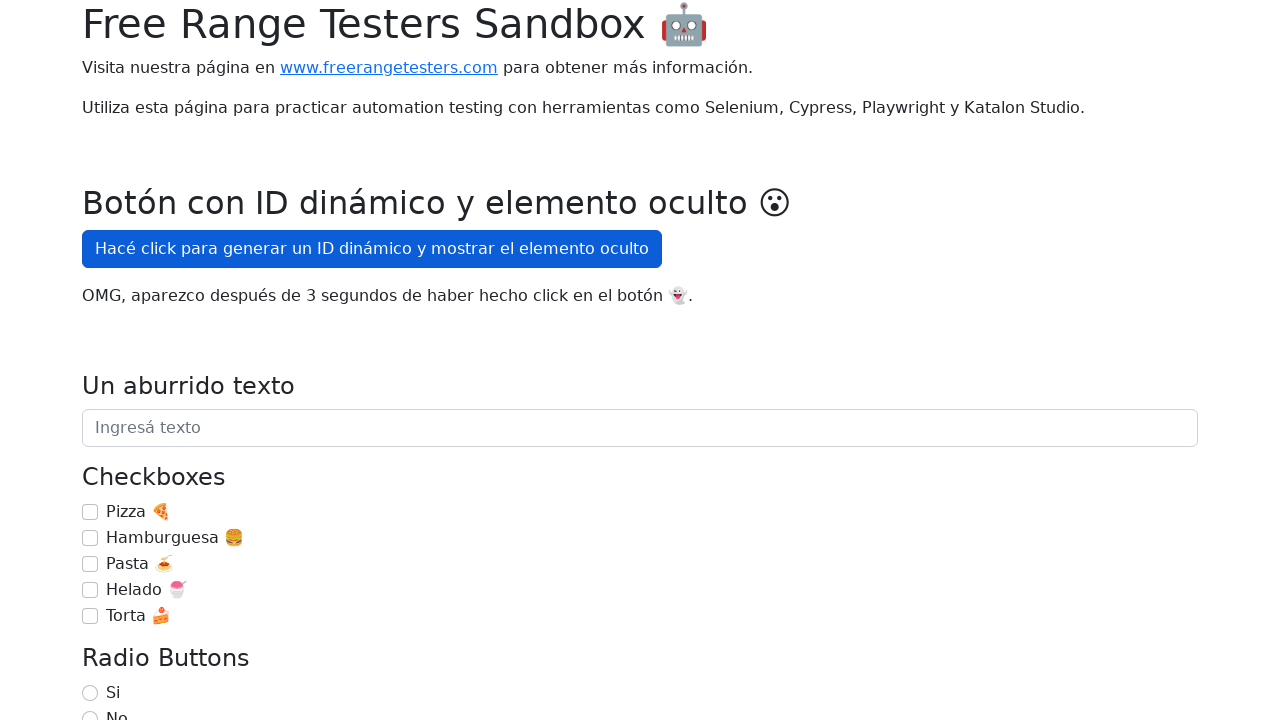